Tests browser window/tab handling by clicking a button to open a new tab, switching focus to the new tab to verify its content, then switching back to the parent tab.

Starting URL: https://demoqa.com/browser-windows

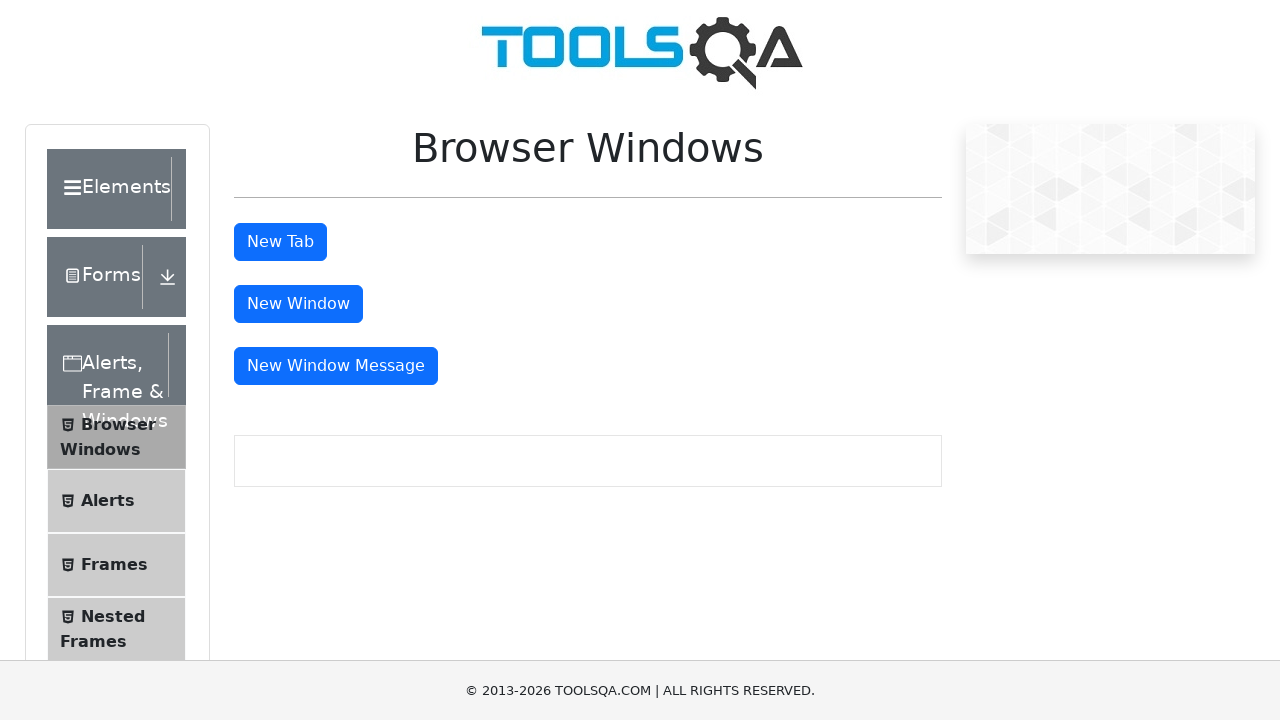

Set viewport size to 1920x1080
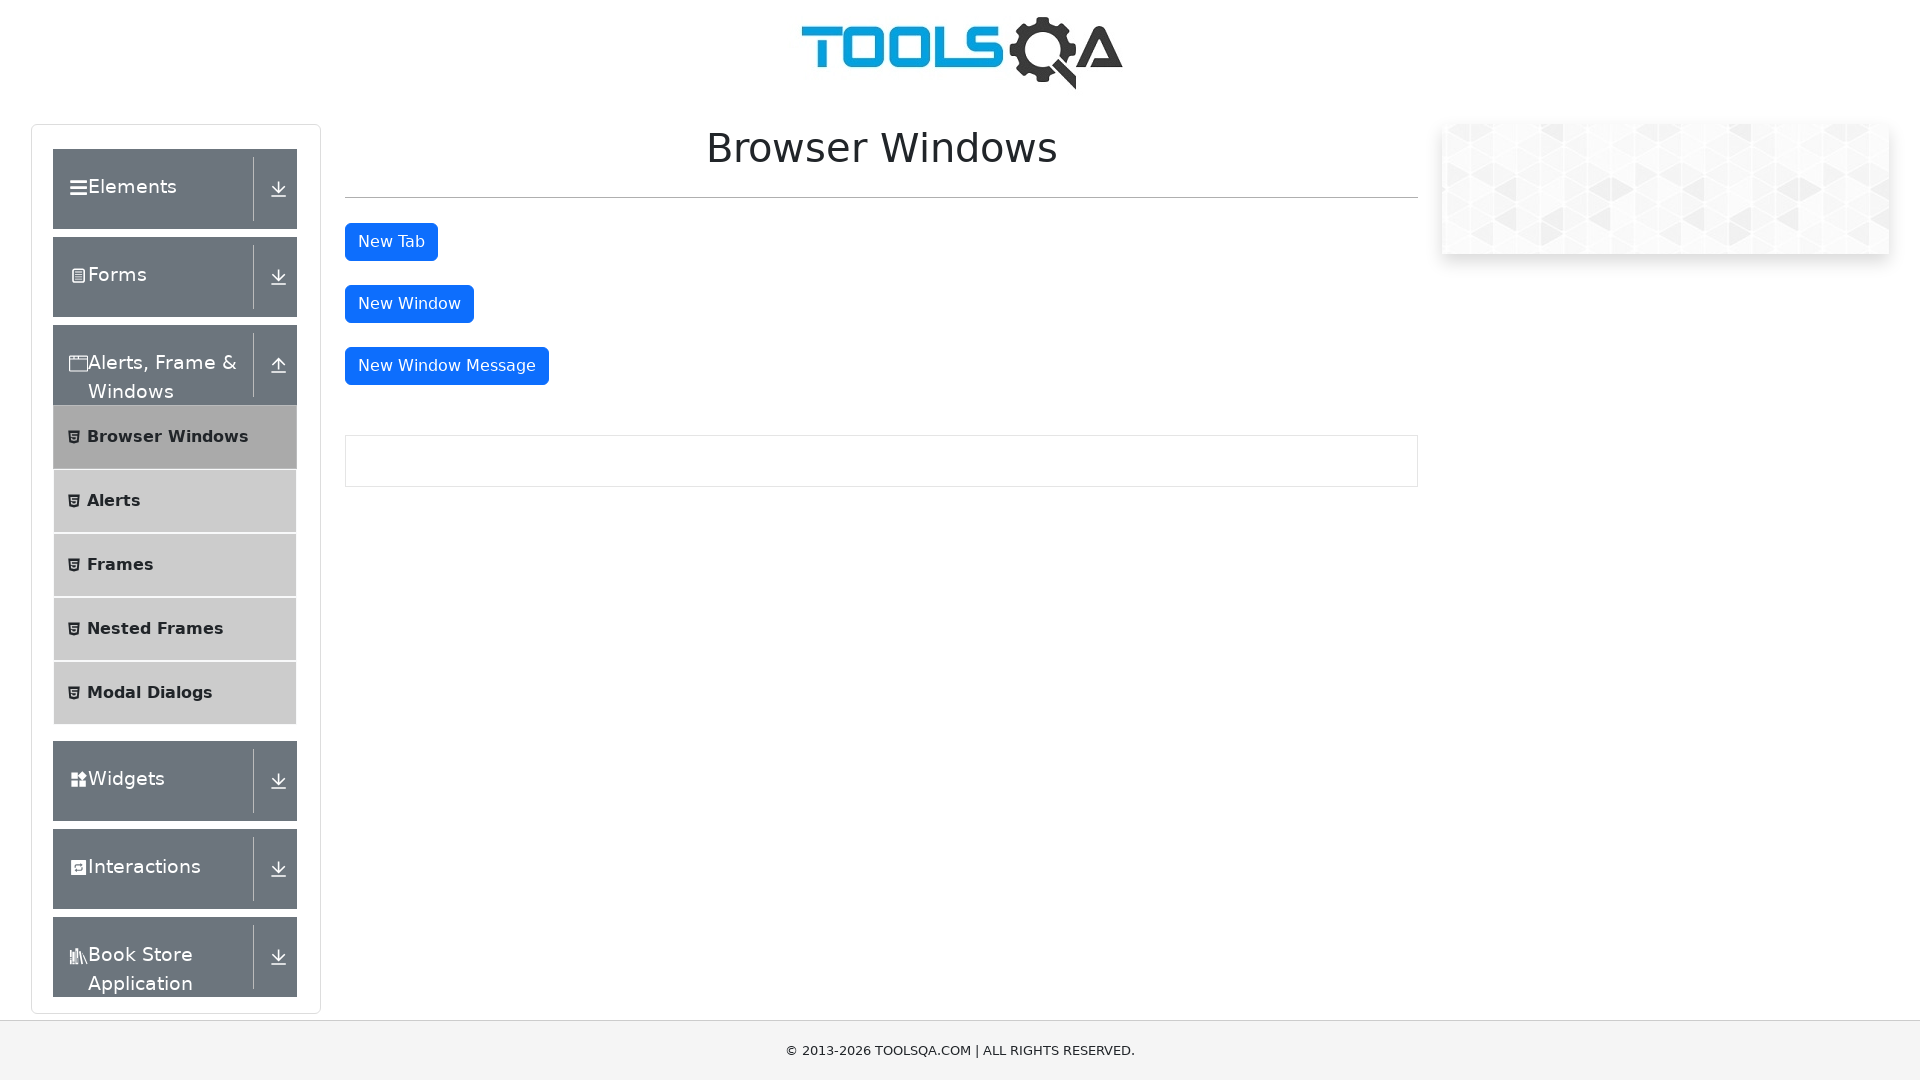

Waited for 'New Tab' button to be available
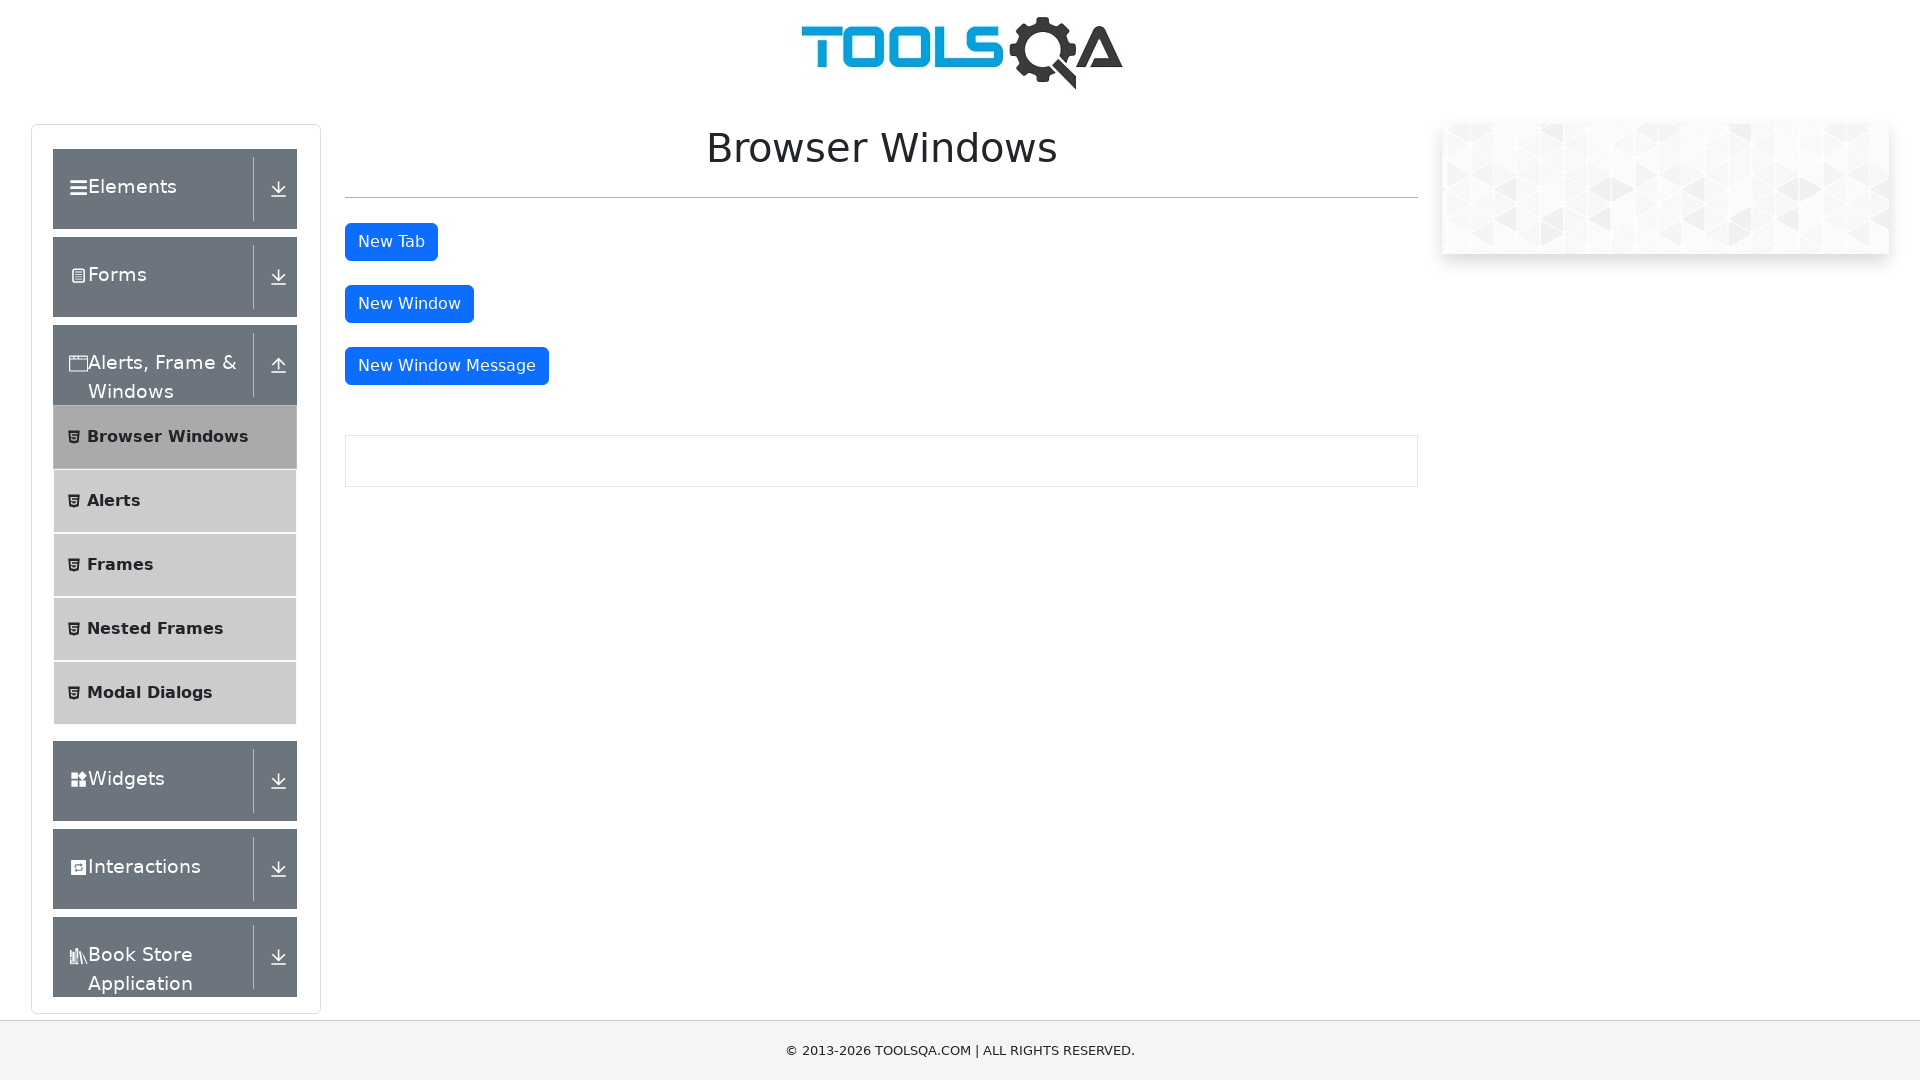

Clicked 'New Tab' button to open a new tab at (391, 242) on #tabButton
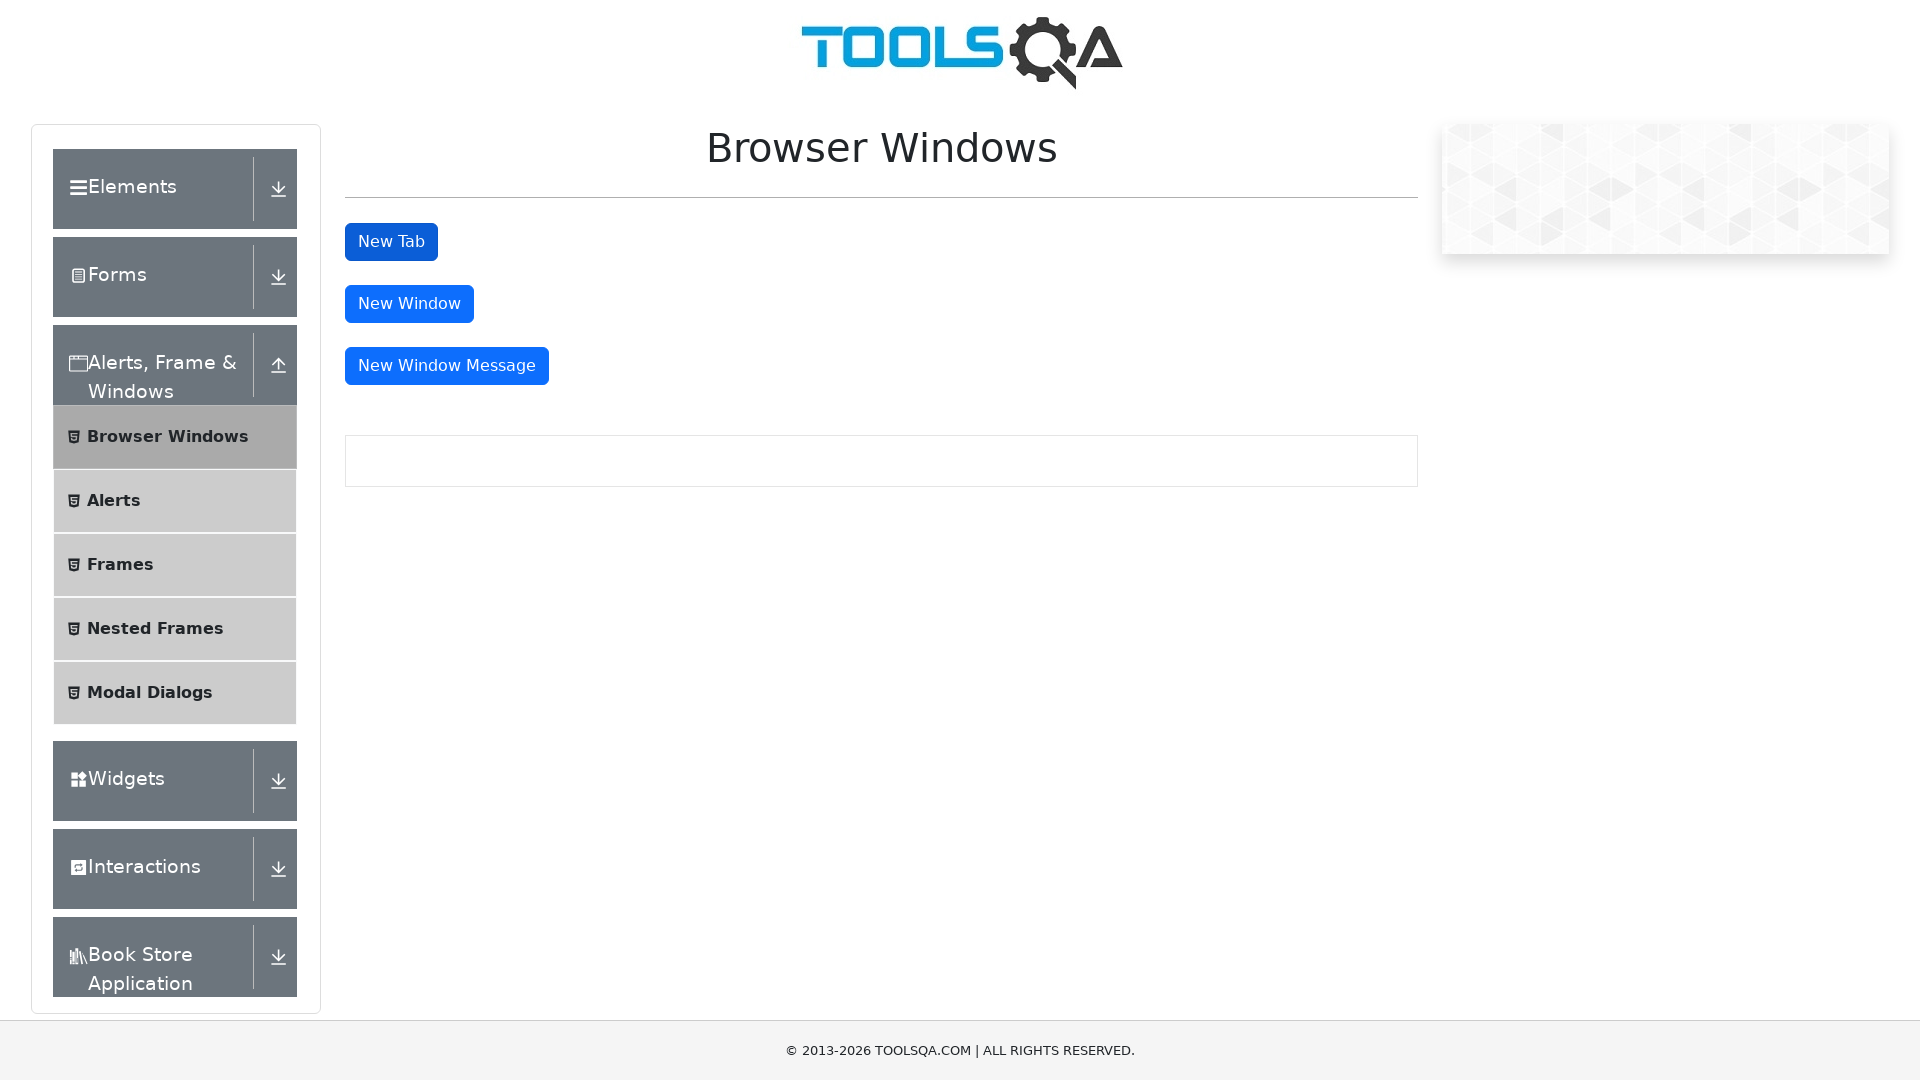

New tab loaded successfully
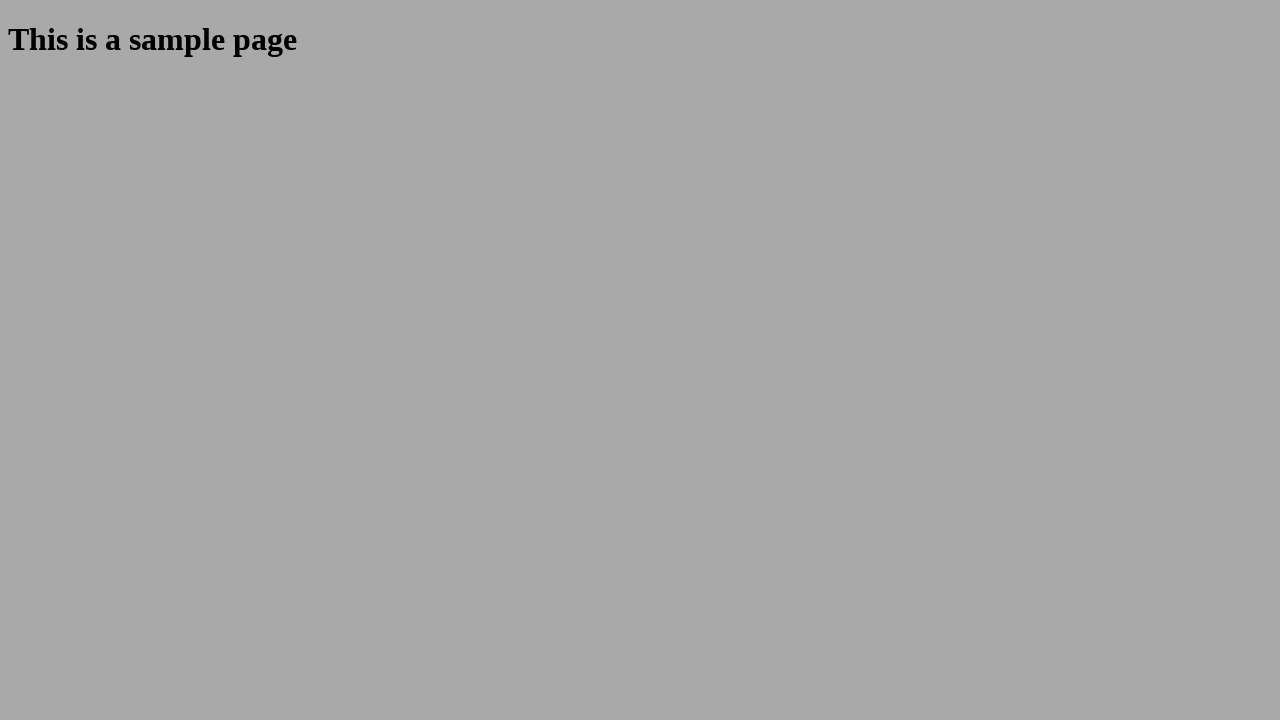

Retrieved heading text from new tab: 'This is a sample page'
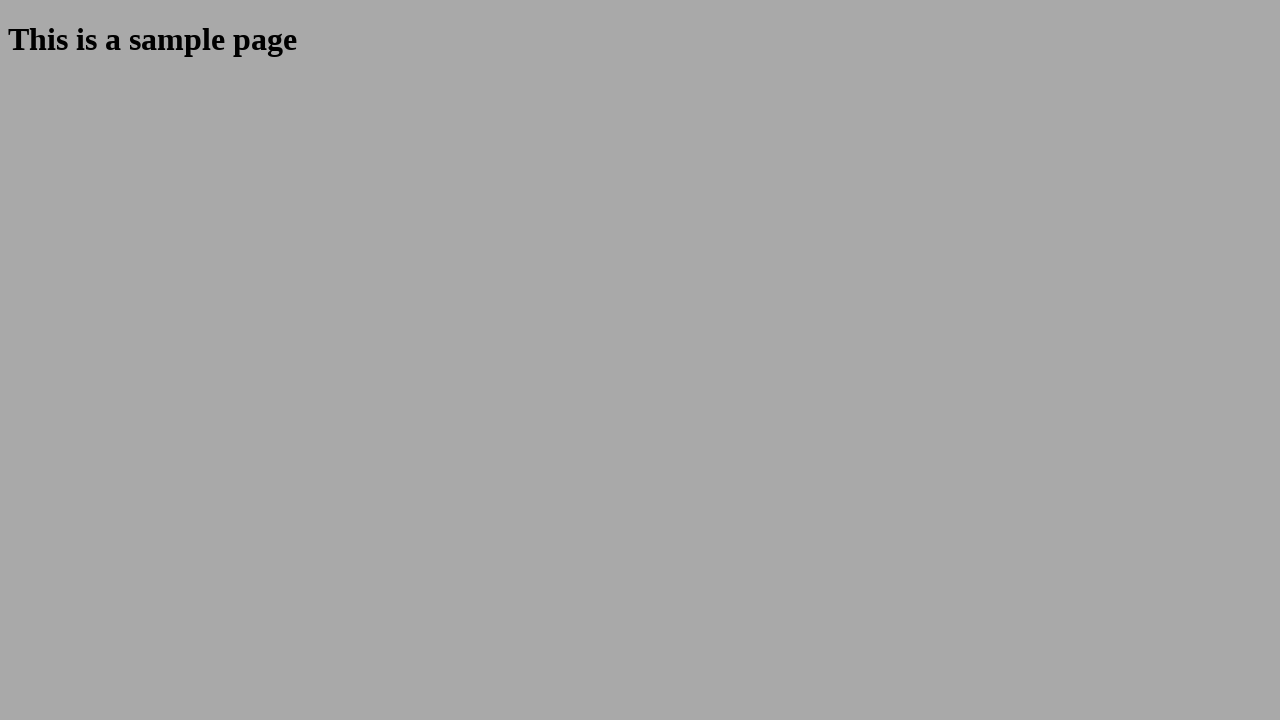

Switched focus back to original parent tab
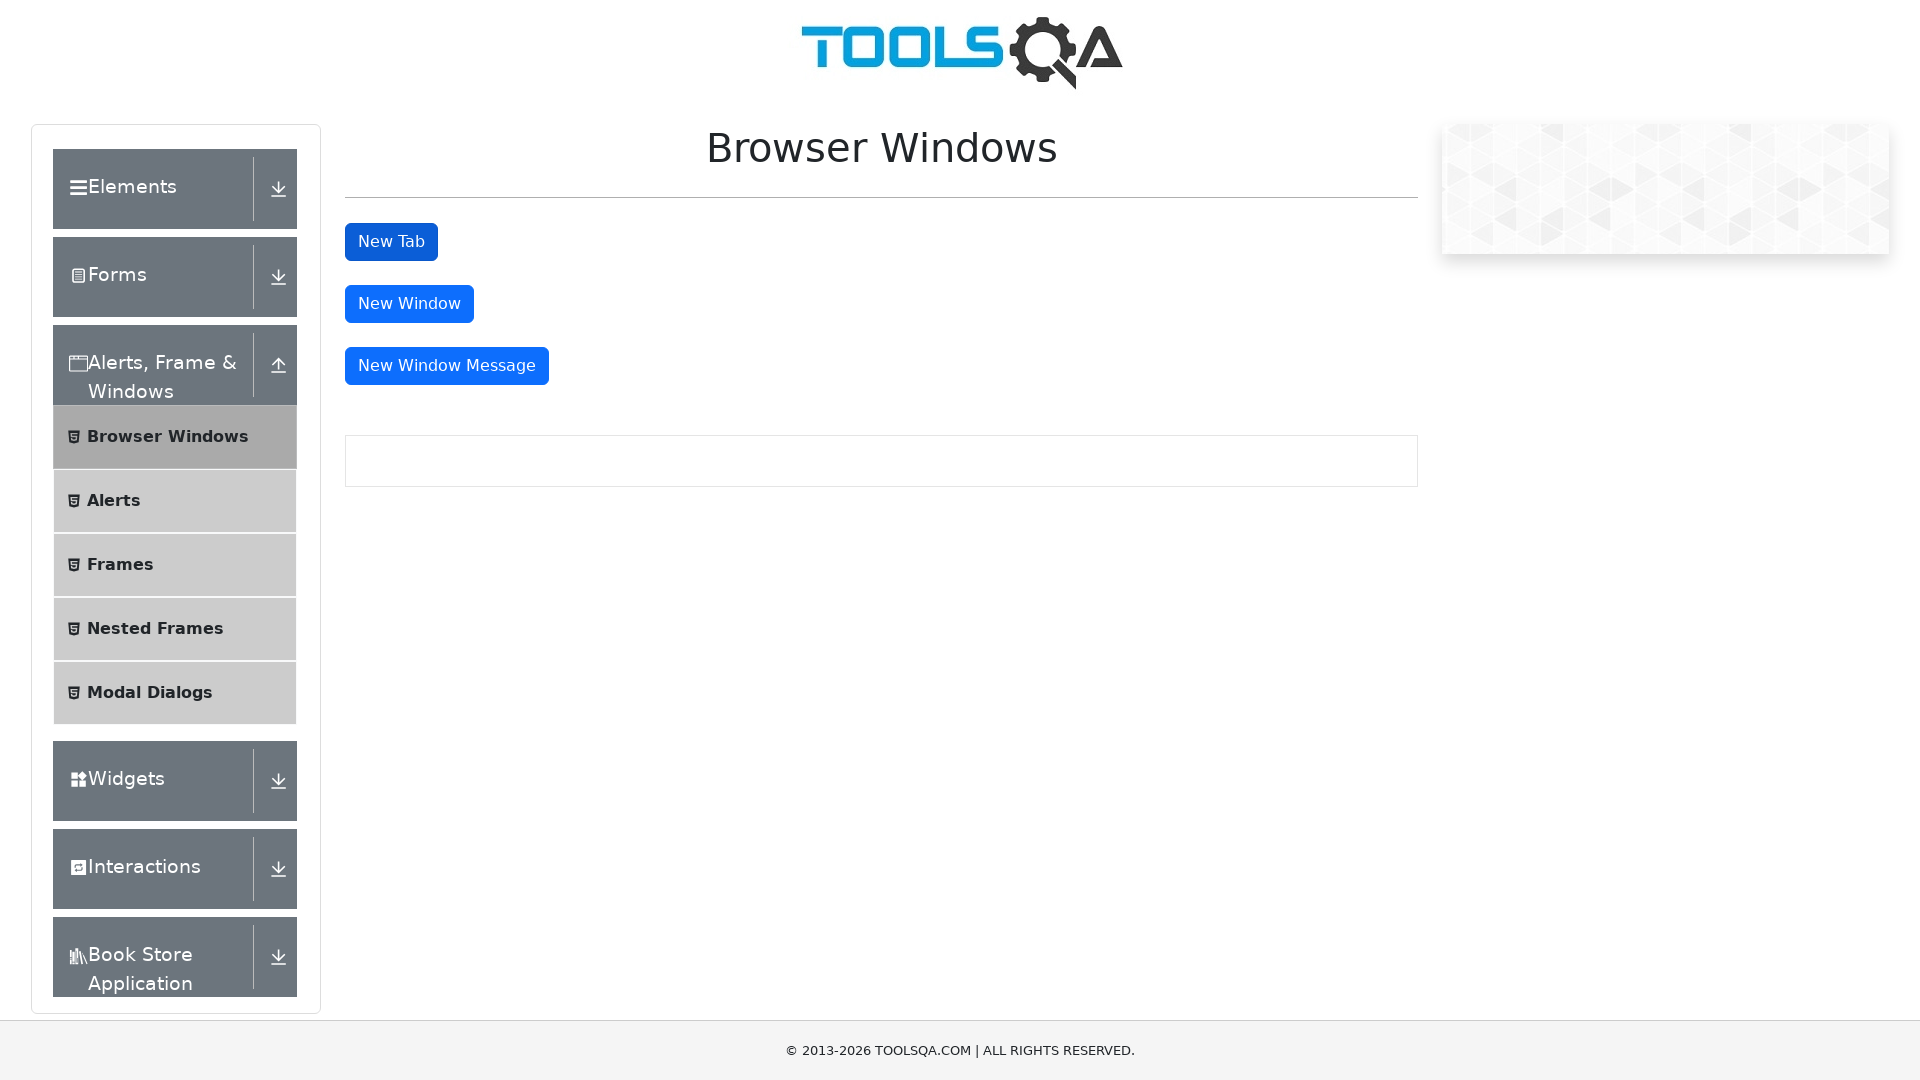

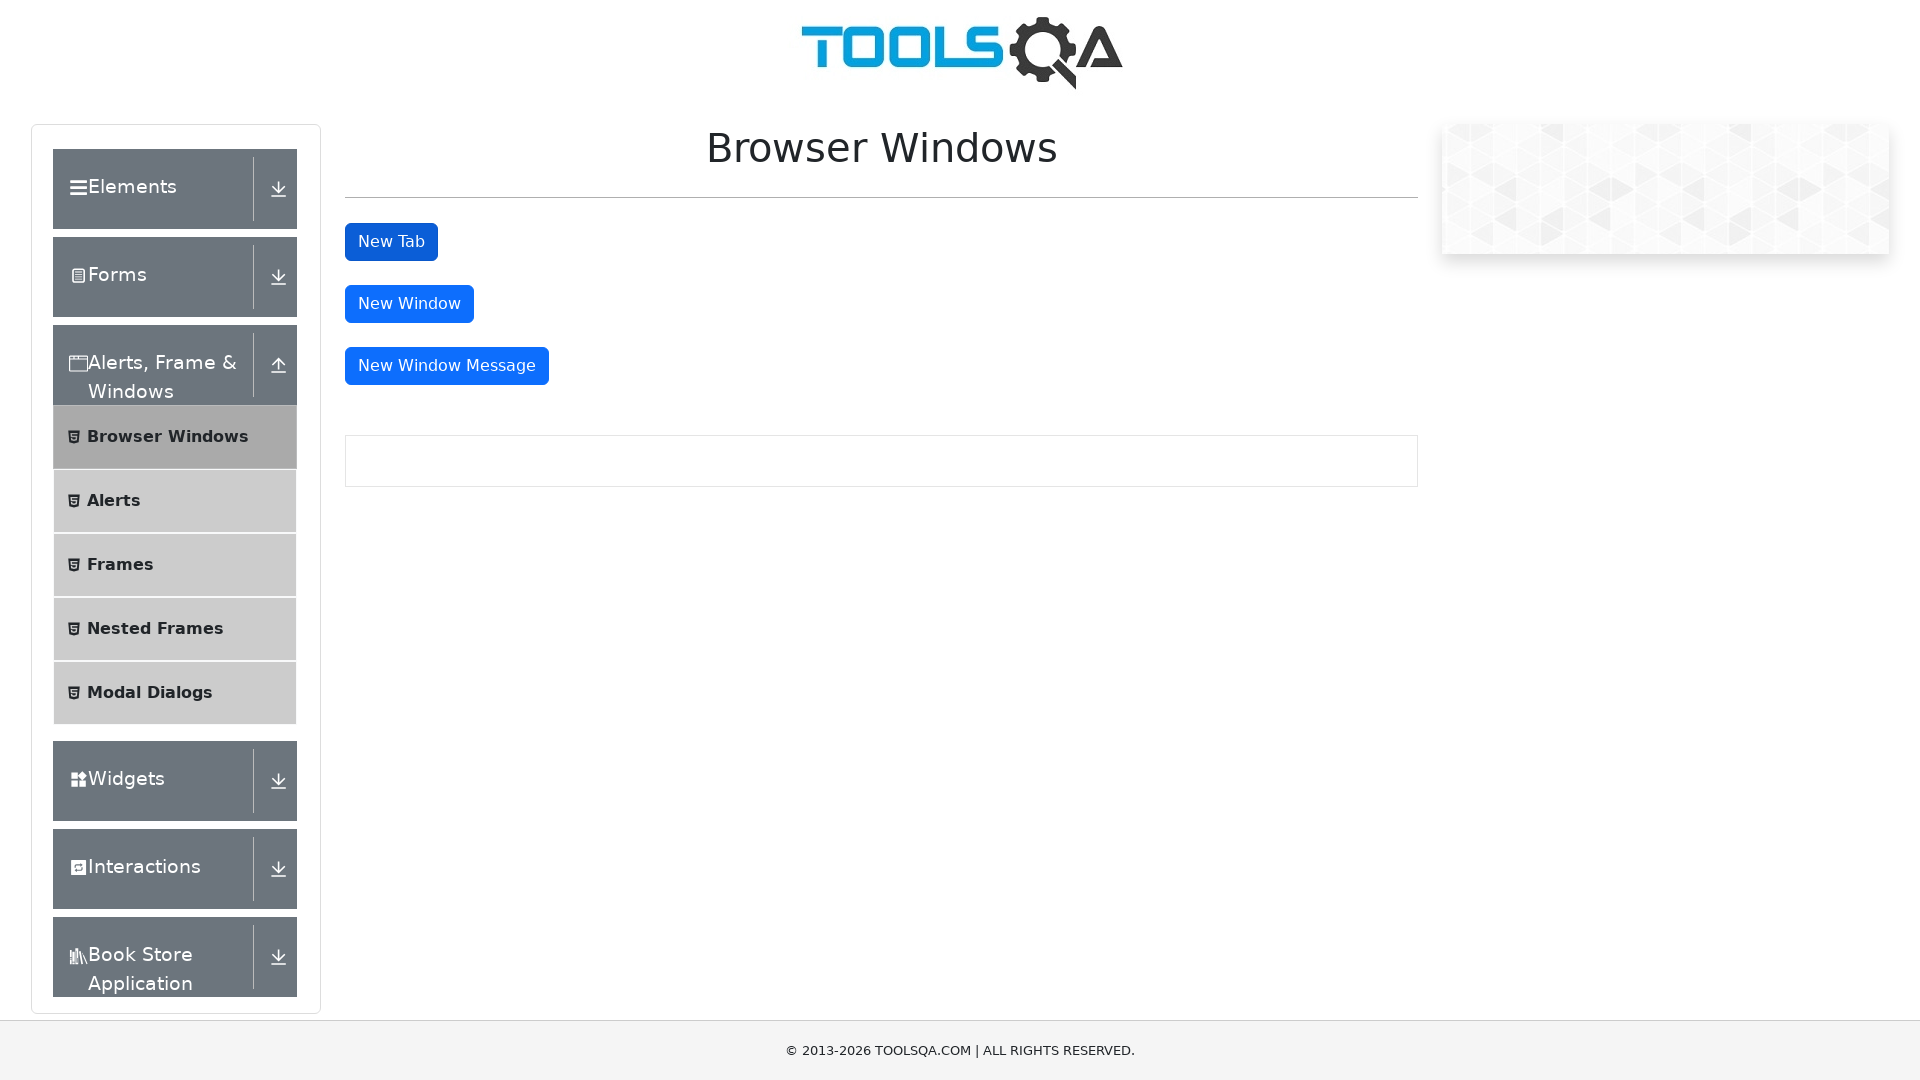